Tests dynamic element creation by clicking an "add element" button 11 times, then clicks all checkbox inputs that appear on the page

Starting URL: https://page-test-selenium.s3.sa-east-1.amazonaws.com/index.html

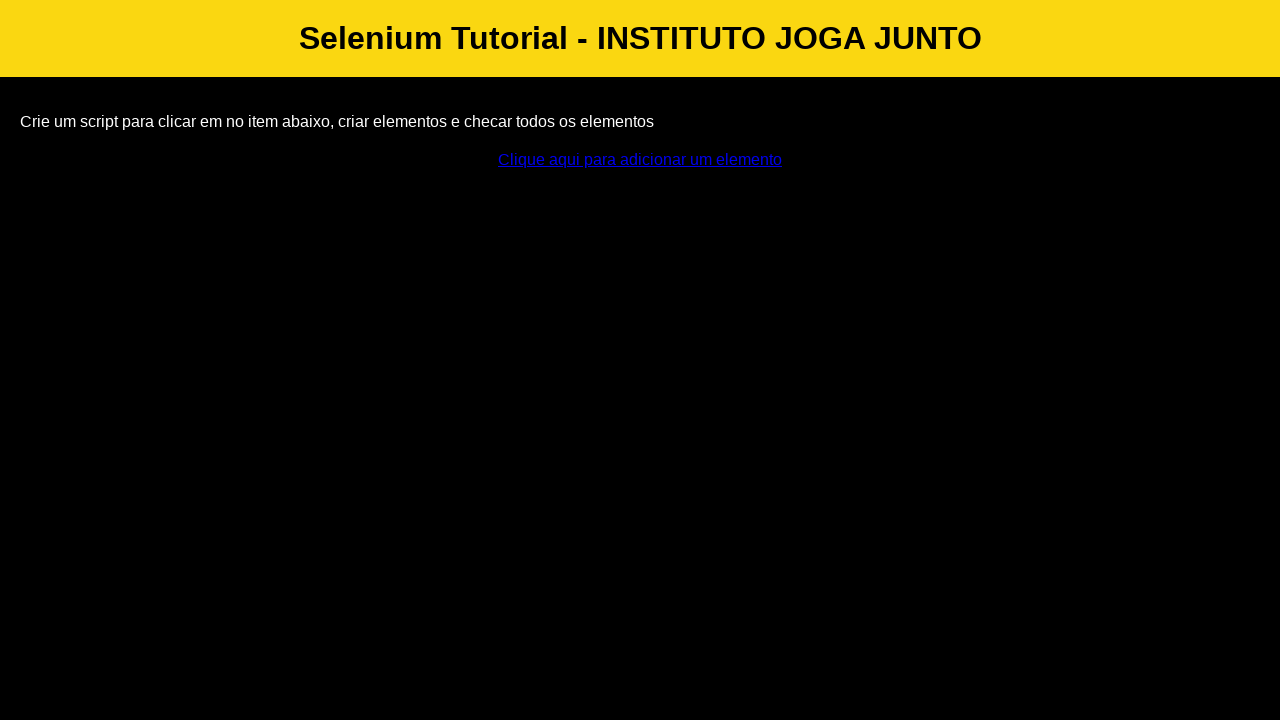

Navigated to test page
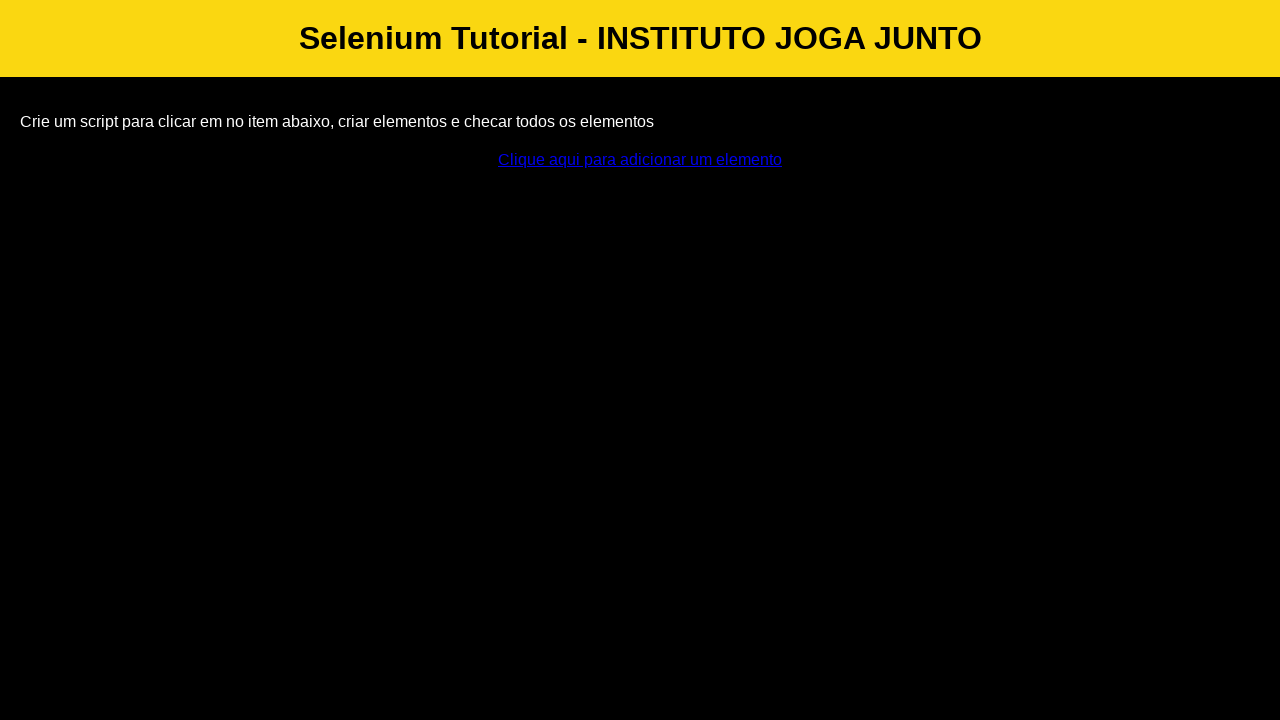

Clicked add element button (iteration 1/11) at (640, 160) on #addElement
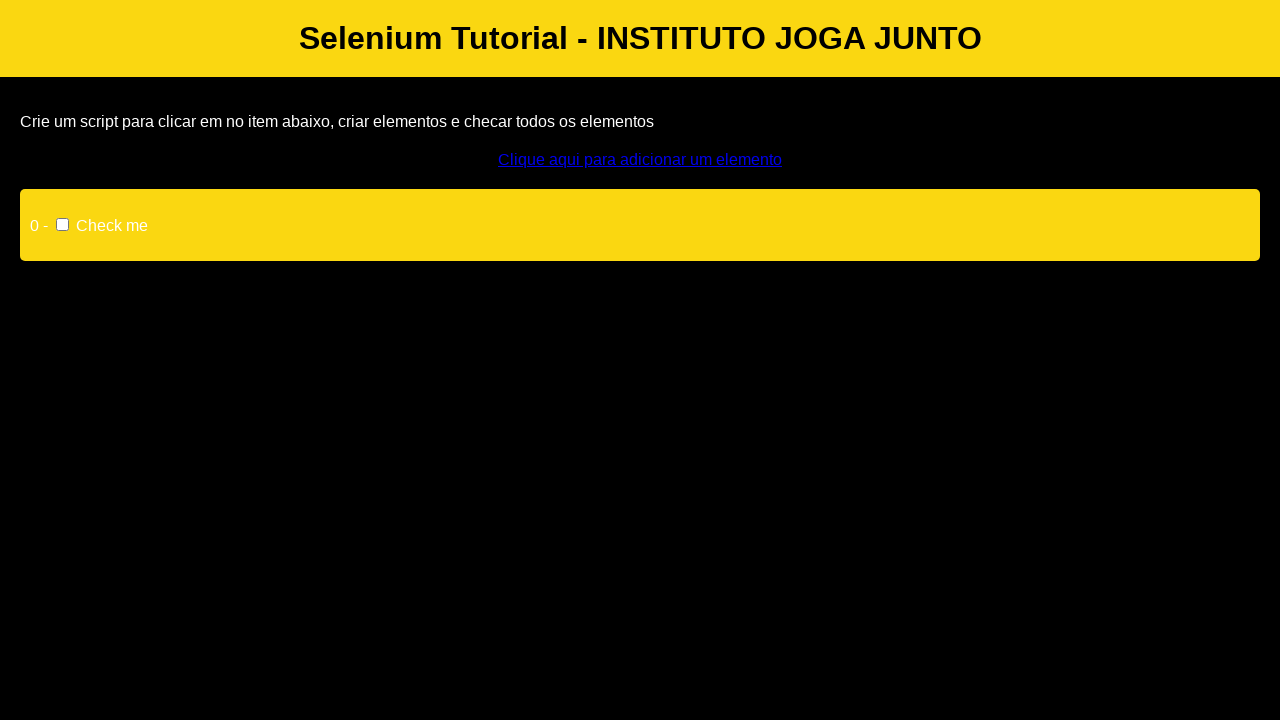

Clicked add element button (iteration 2/11) at (640, 160) on #addElement
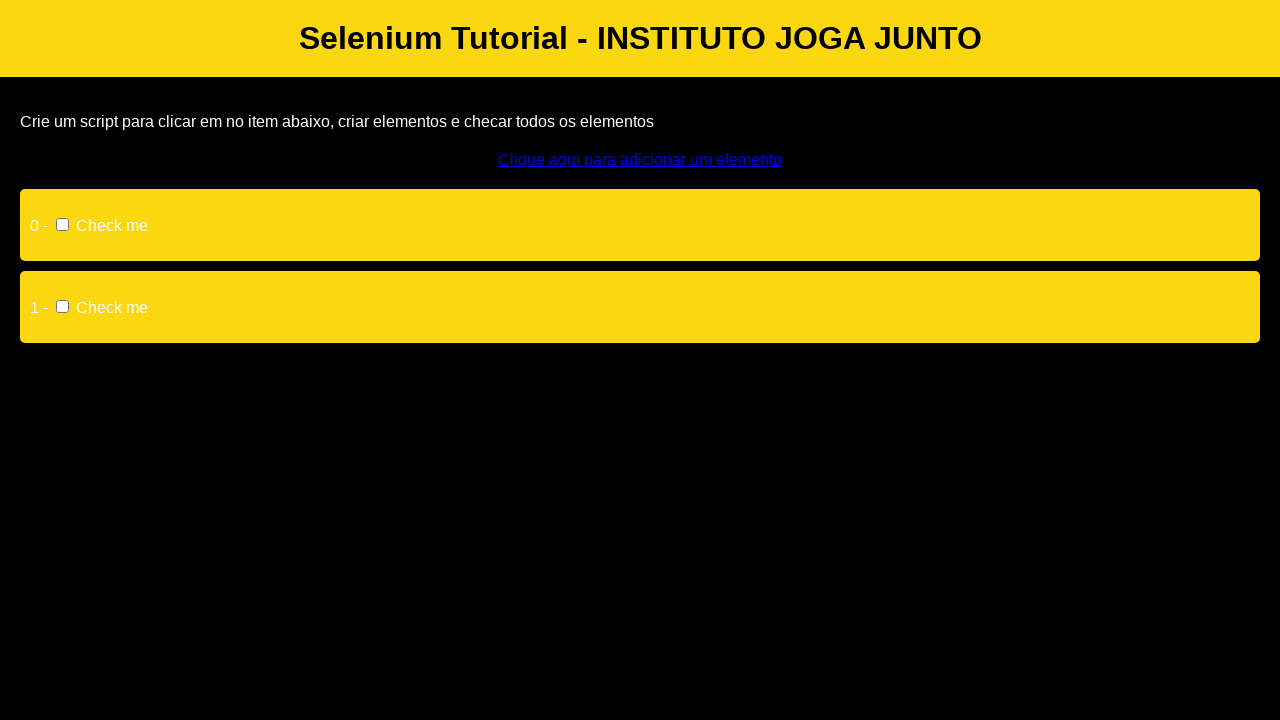

Clicked add element button (iteration 3/11) at (640, 160) on #addElement
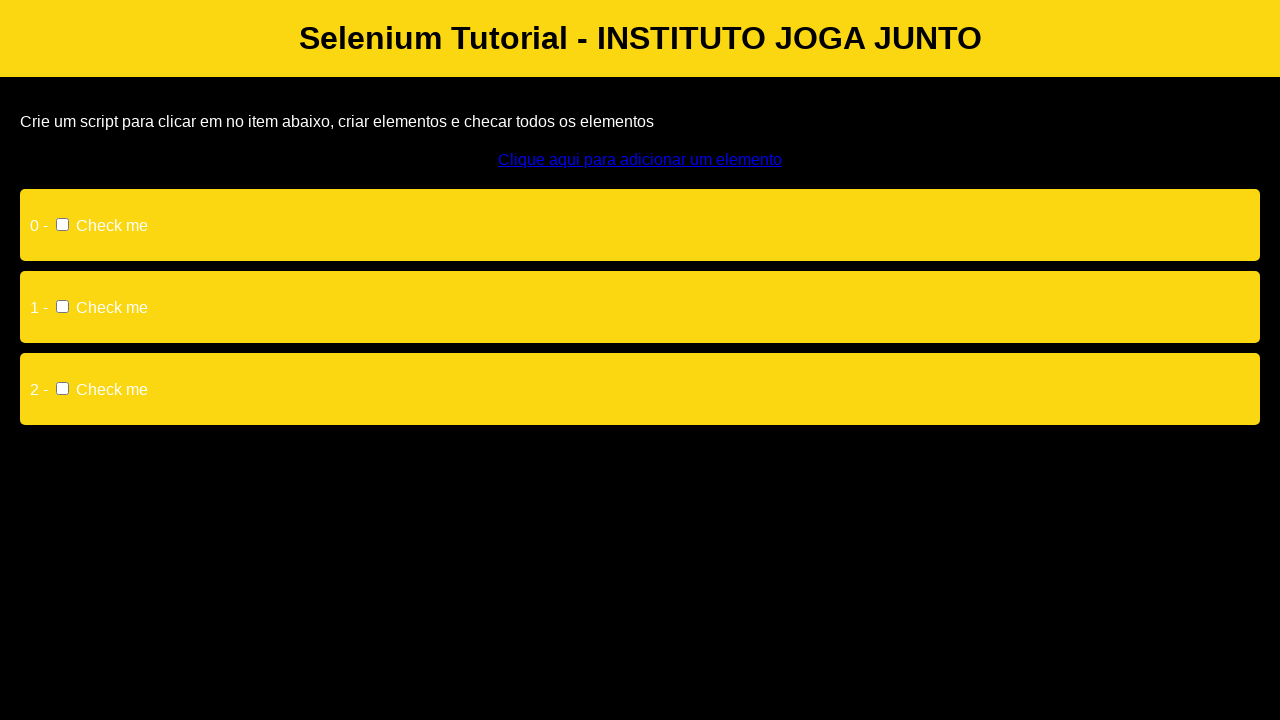

Clicked add element button (iteration 4/11) at (640, 160) on #addElement
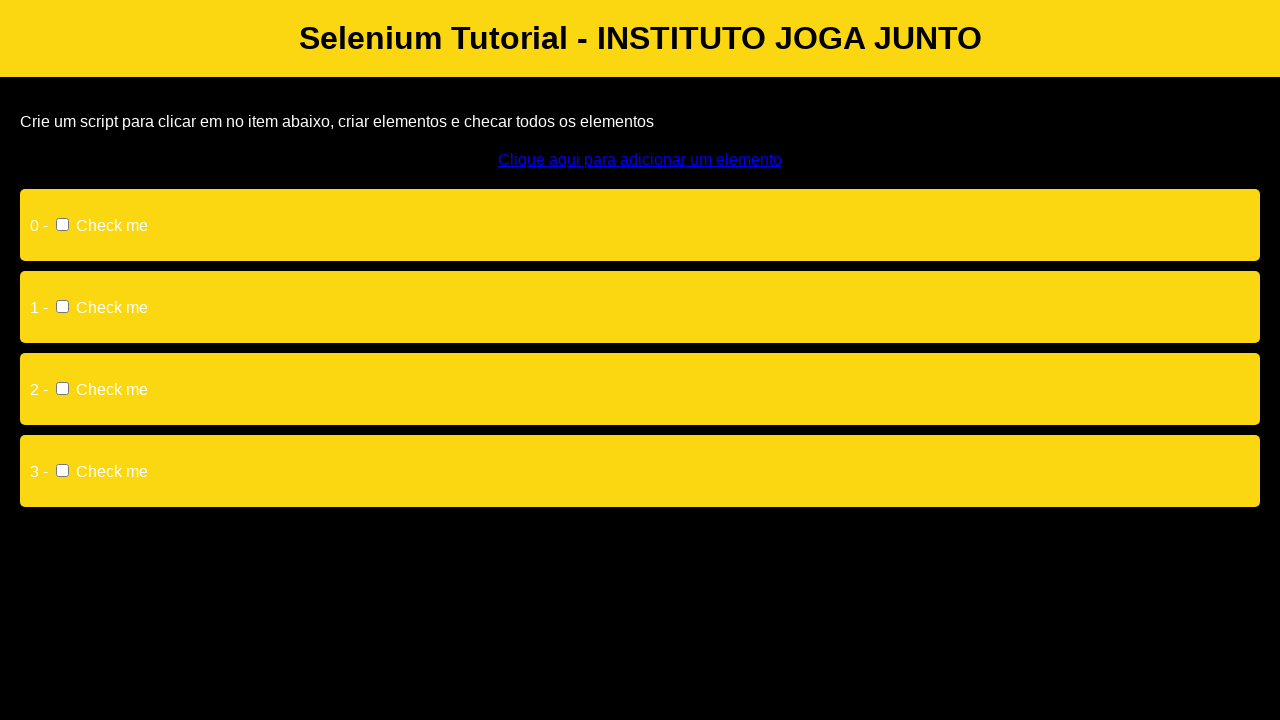

Clicked add element button (iteration 5/11) at (640, 160) on #addElement
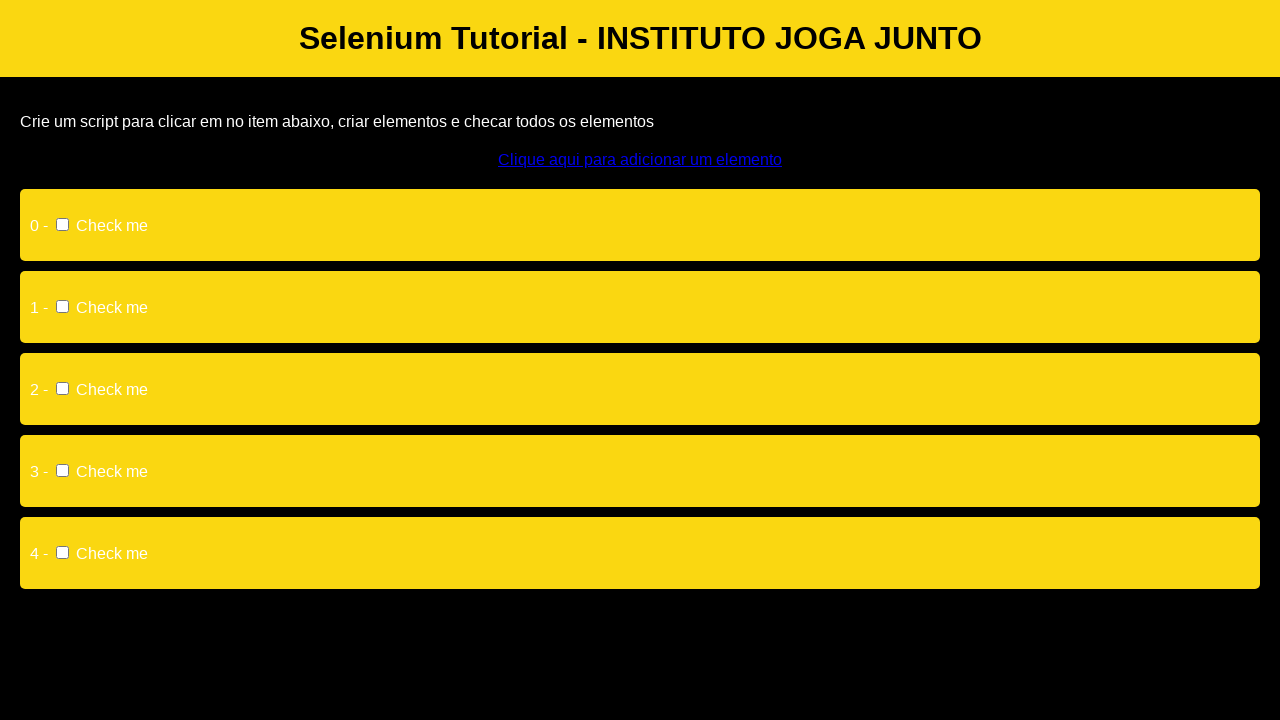

Clicked add element button (iteration 6/11) at (640, 160) on #addElement
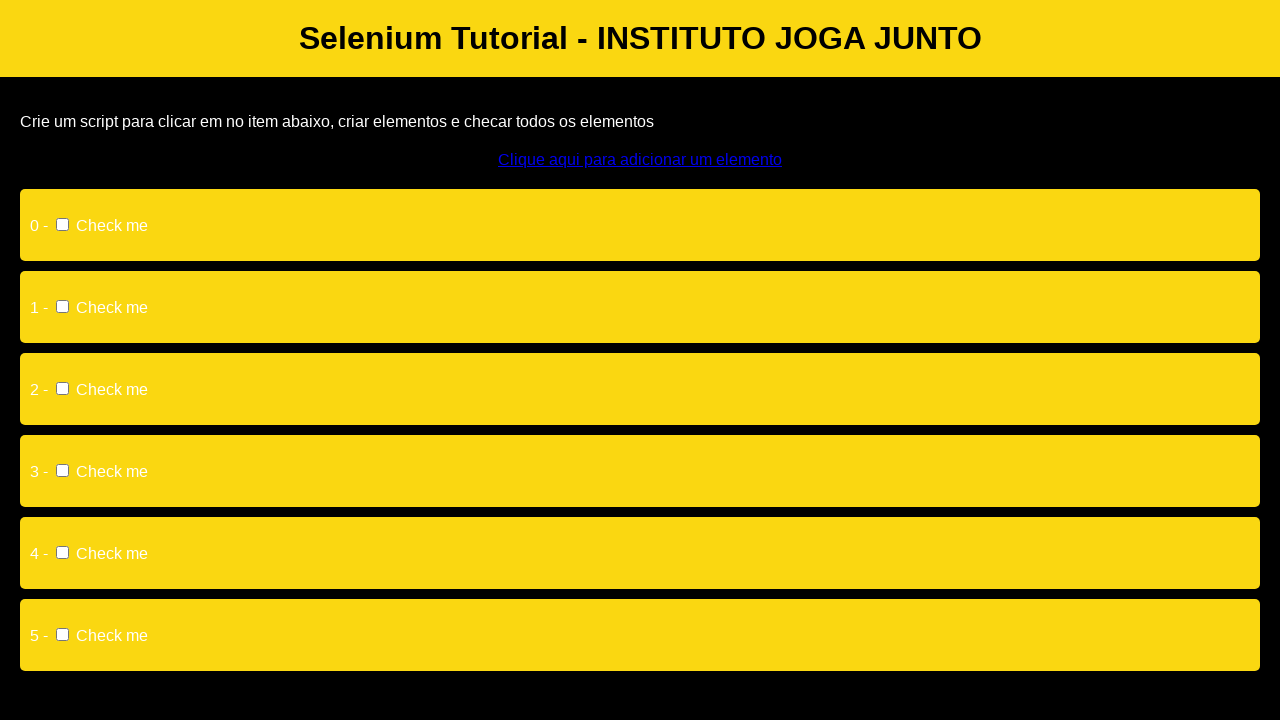

Clicked add element button (iteration 7/11) at (640, 160) on #addElement
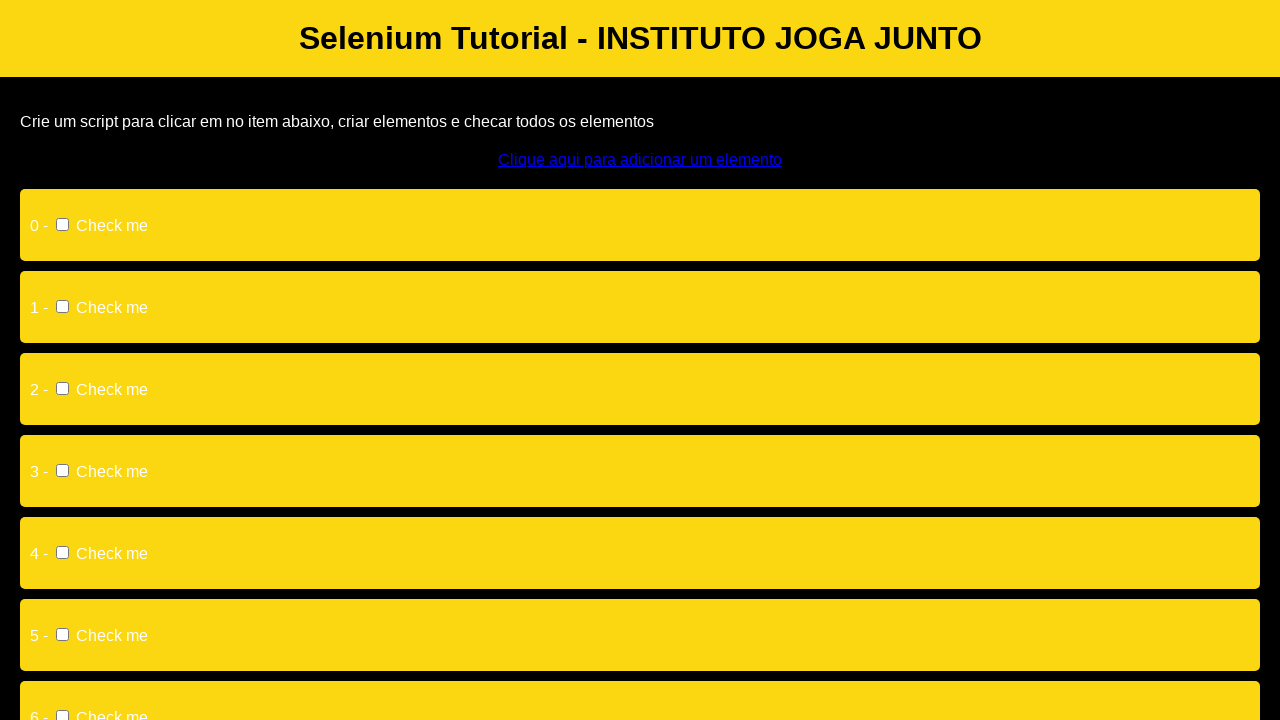

Clicked add element button (iteration 8/11) at (640, 160) on #addElement
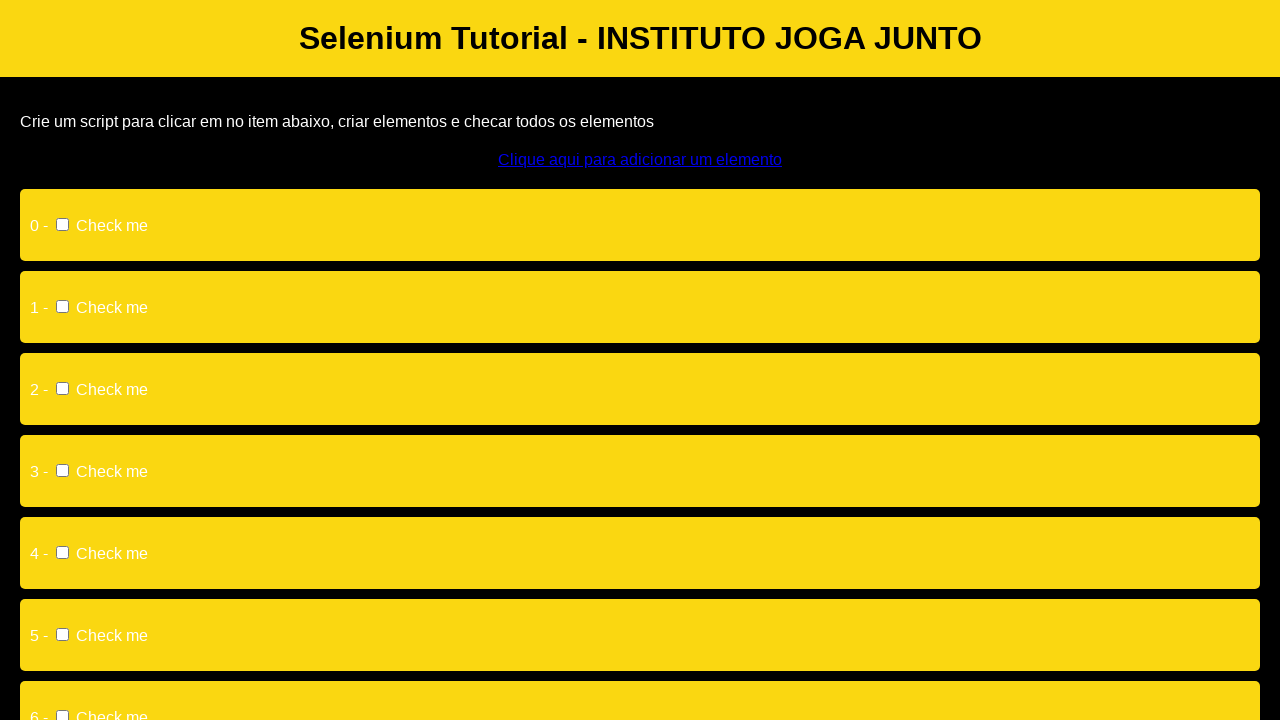

Clicked add element button (iteration 9/11) at (640, 160) on #addElement
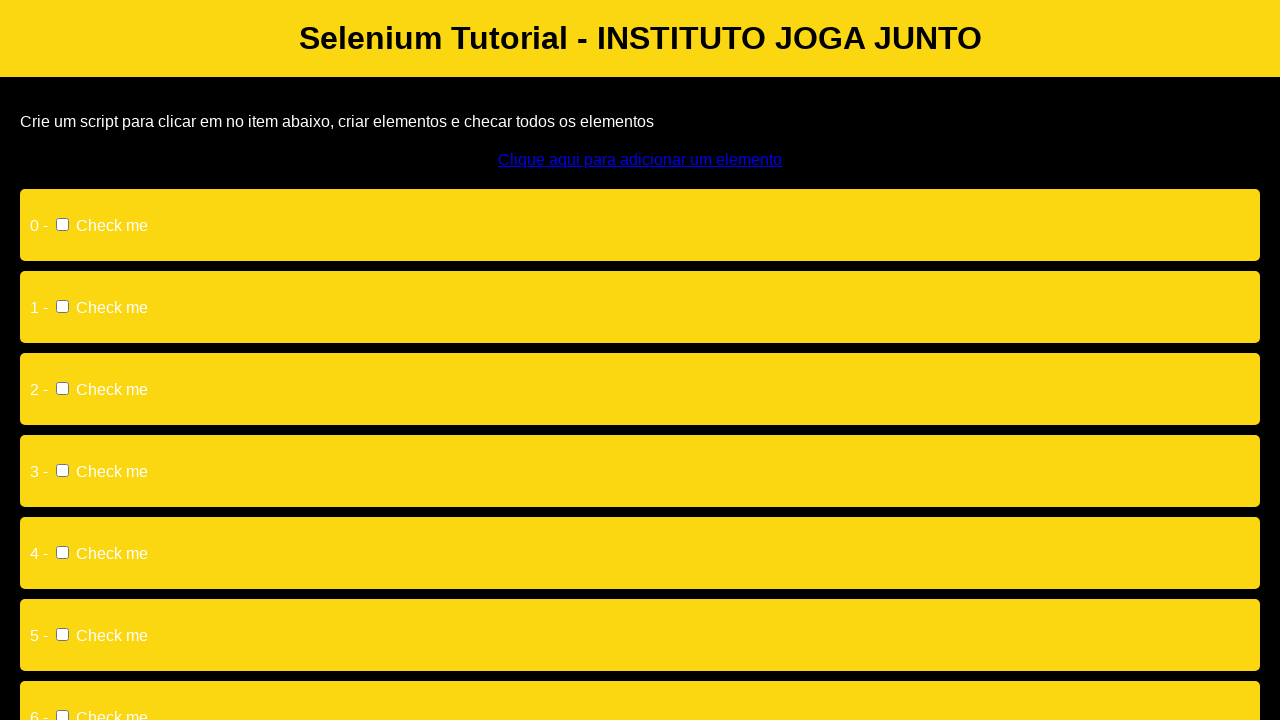

Clicked add element button (iteration 10/11) at (640, 160) on #addElement
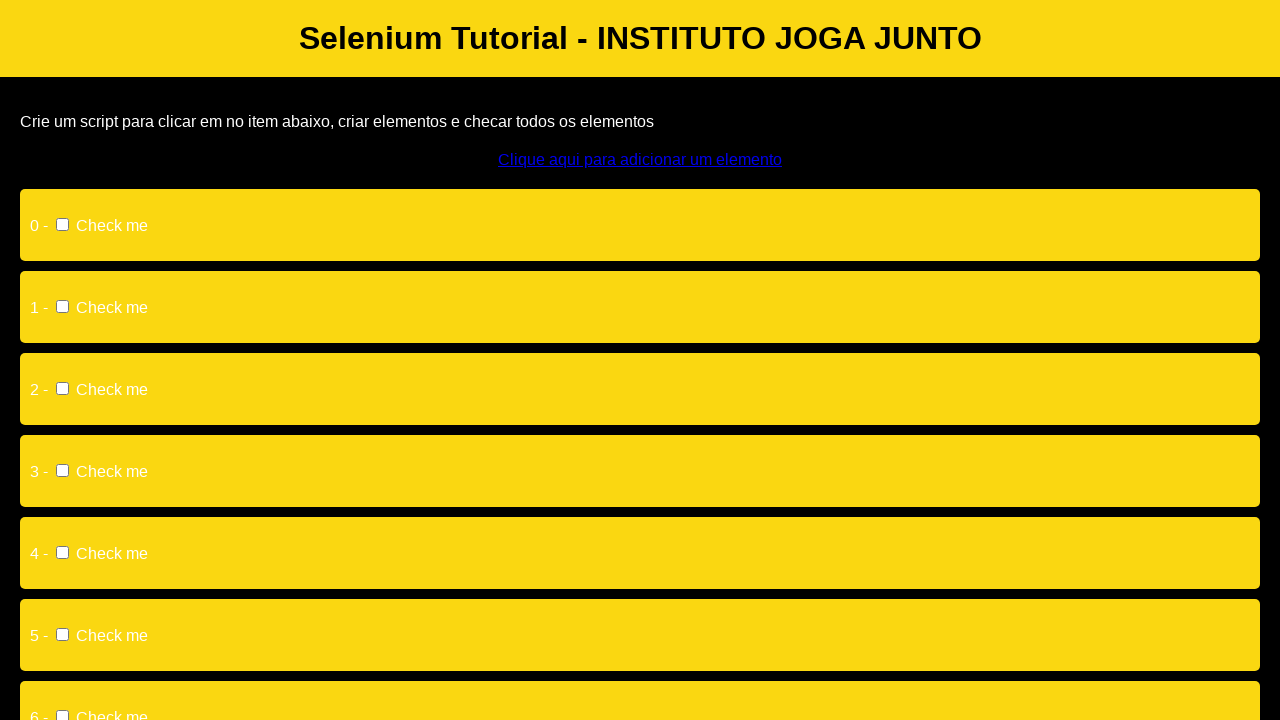

Clicked add element button (iteration 11/11) at (640, 160) on #addElement
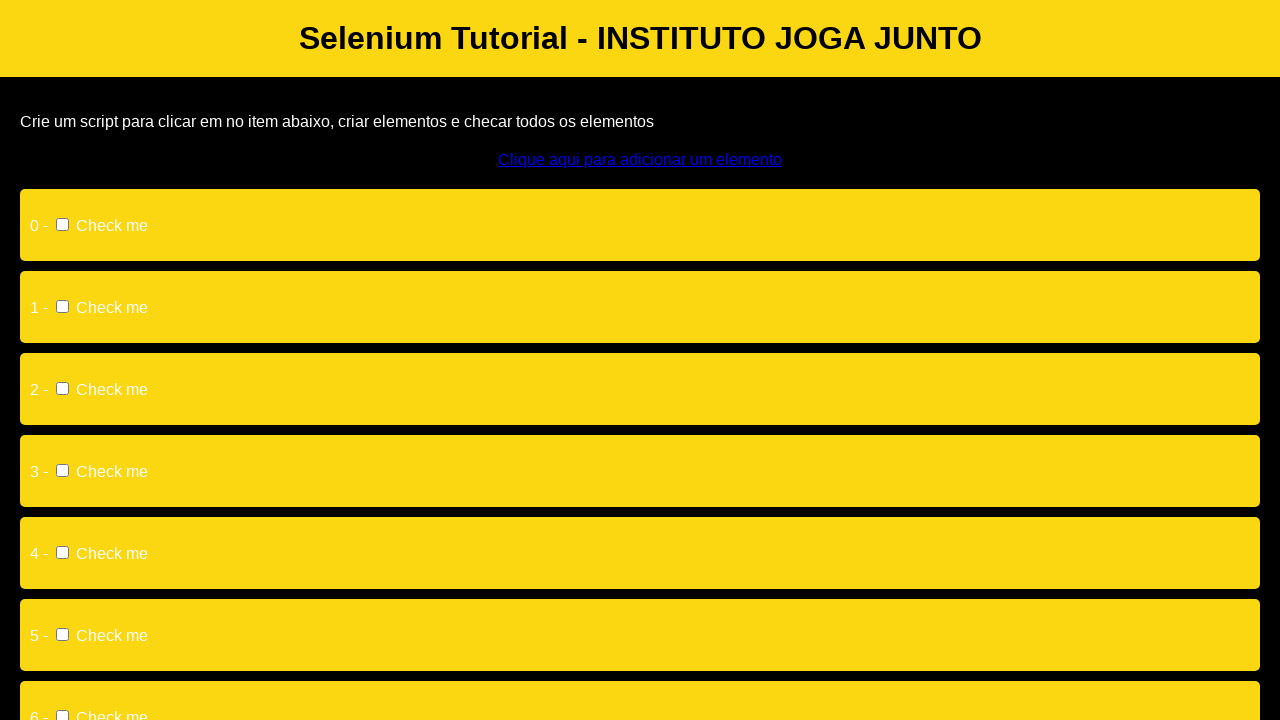

Clicked a checkbox input at (62, 224) on input >> nth=0
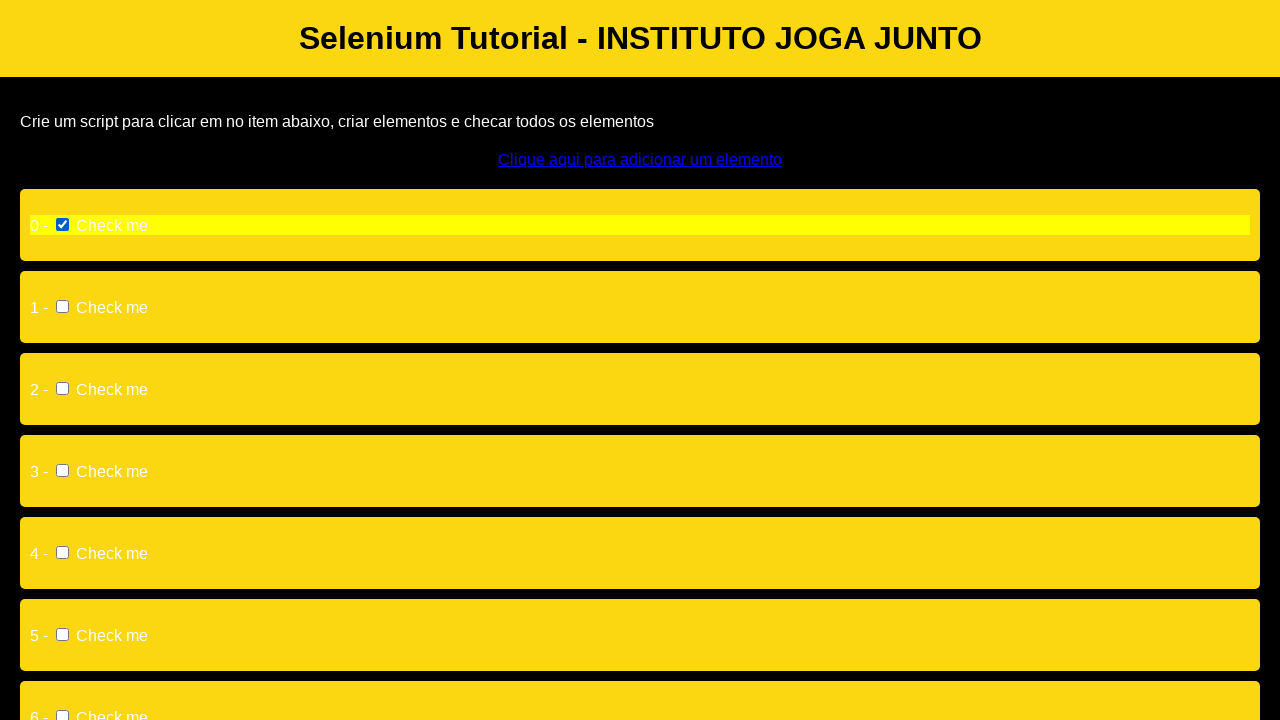

Clicked a checkbox input at (62, 306) on input >> nth=1
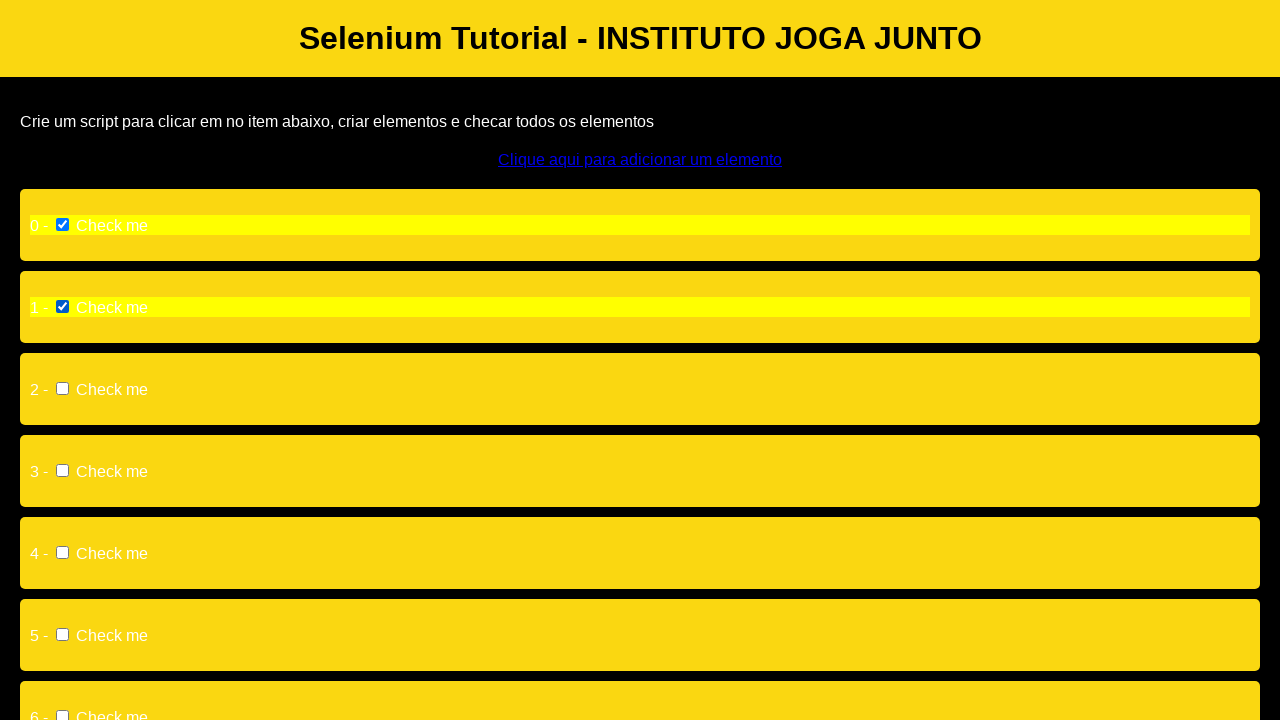

Clicked a checkbox input at (62, 388) on input >> nth=2
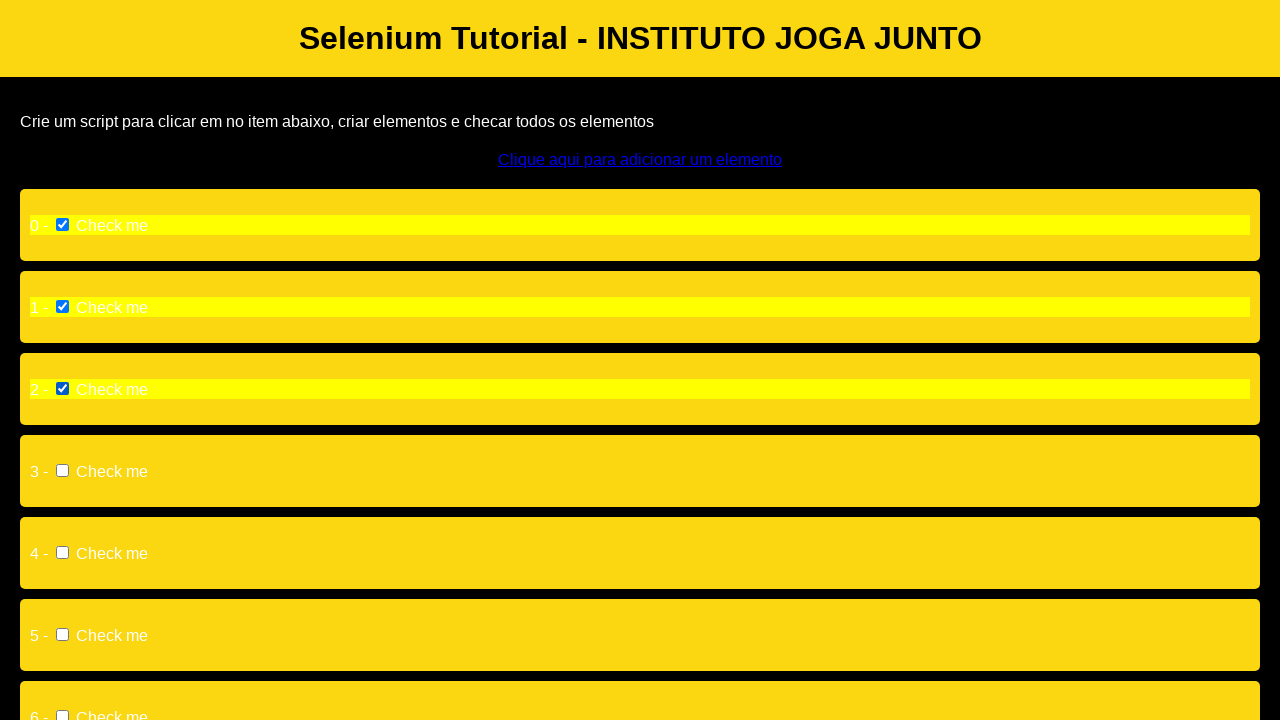

Clicked a checkbox input at (62, 470) on input >> nth=3
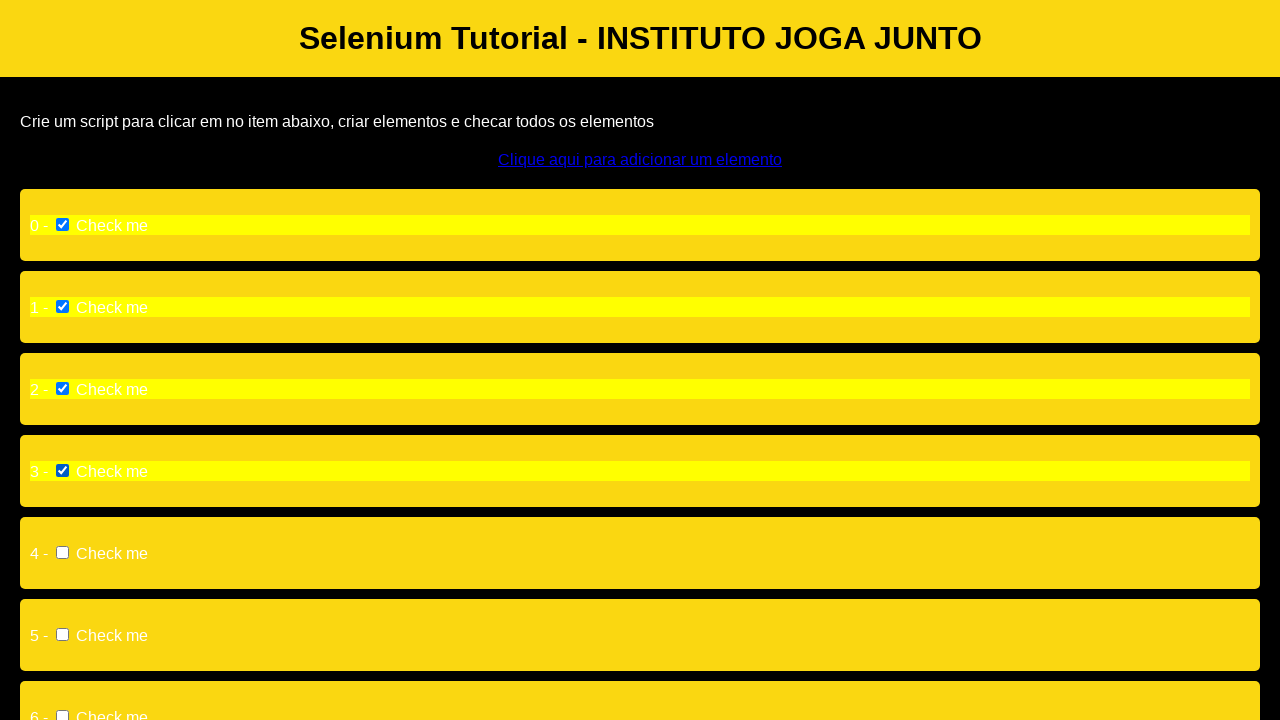

Clicked a checkbox input at (62, 552) on input >> nth=4
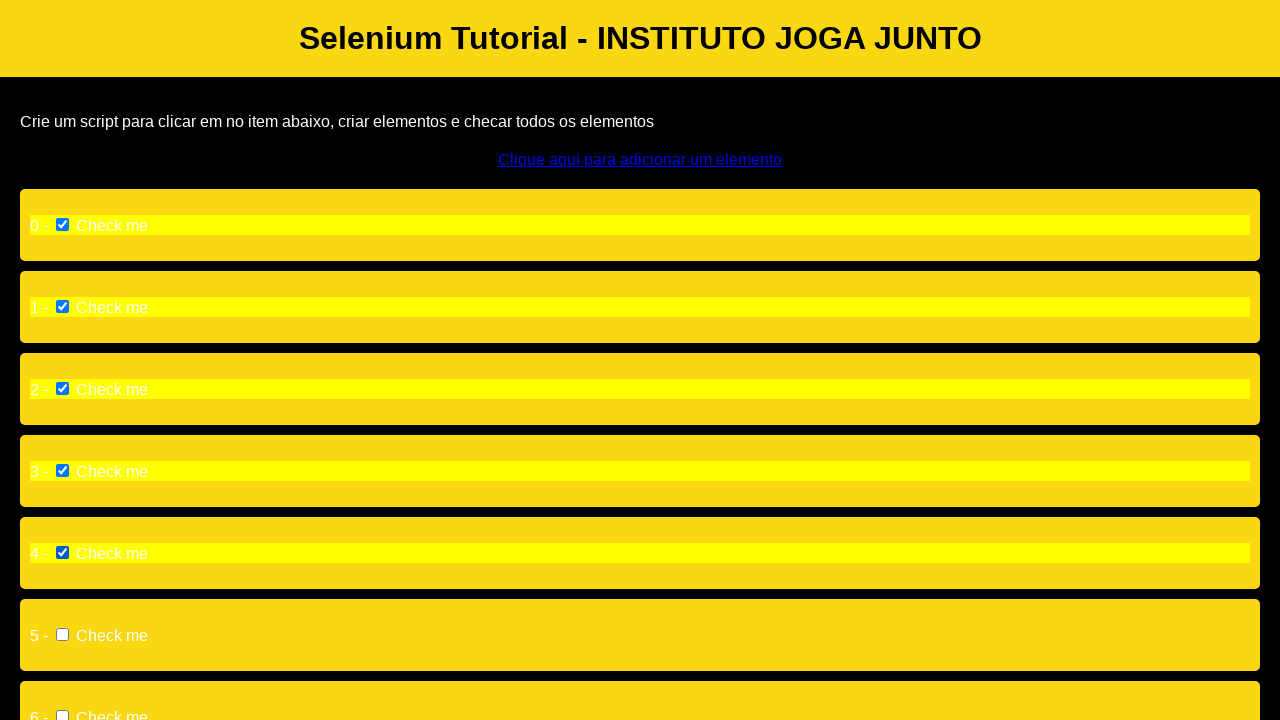

Clicked a checkbox input at (62, 634) on input >> nth=5
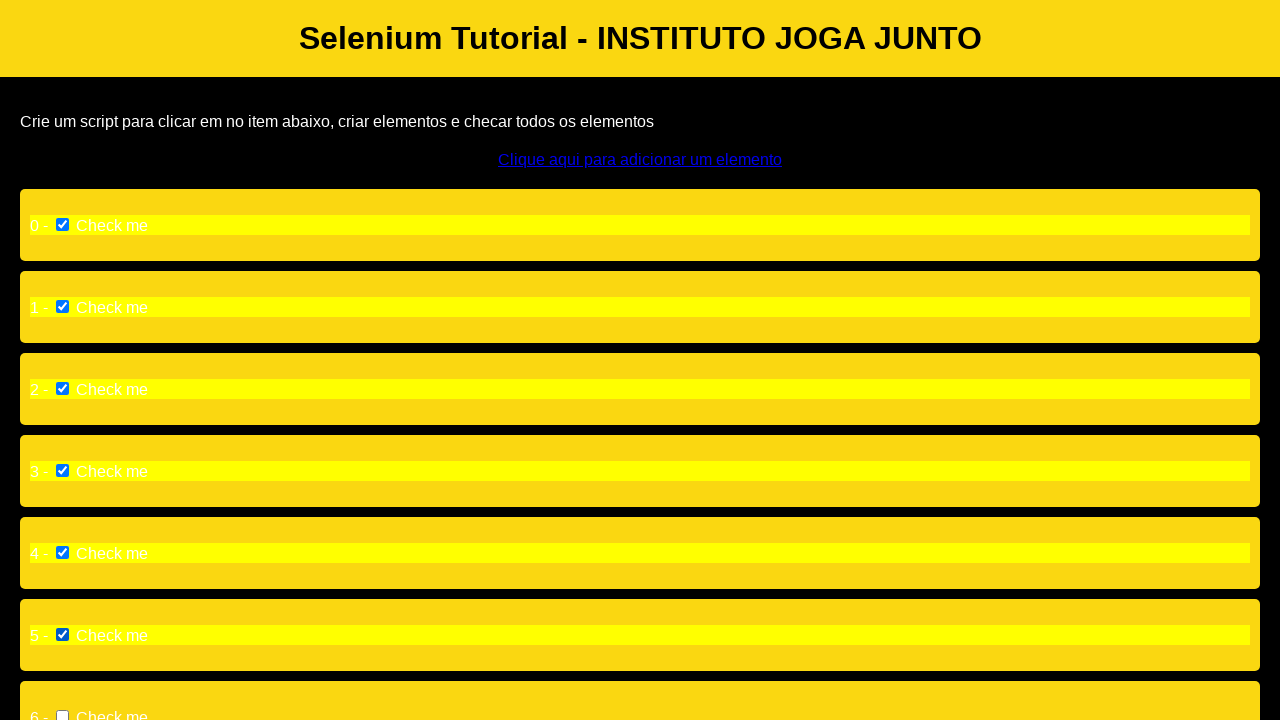

Clicked a checkbox input at (62, 714) on input >> nth=6
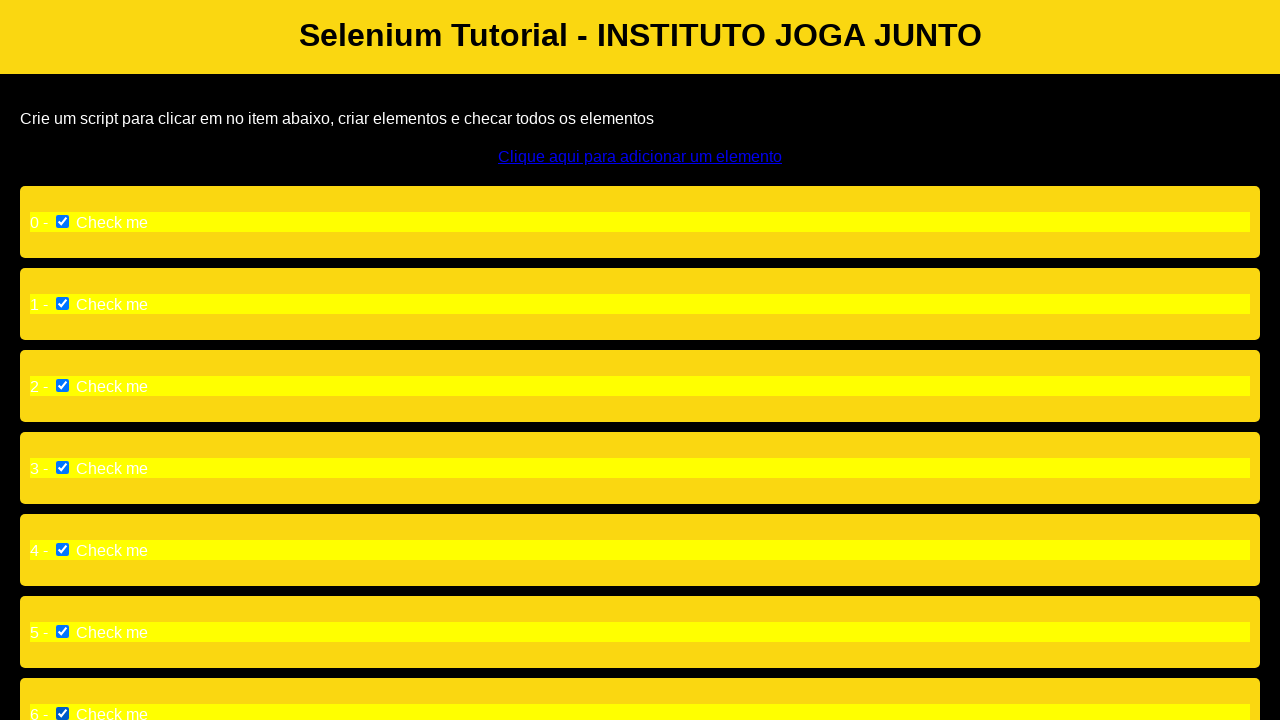

Clicked a checkbox input at (62, 408) on input >> nth=7
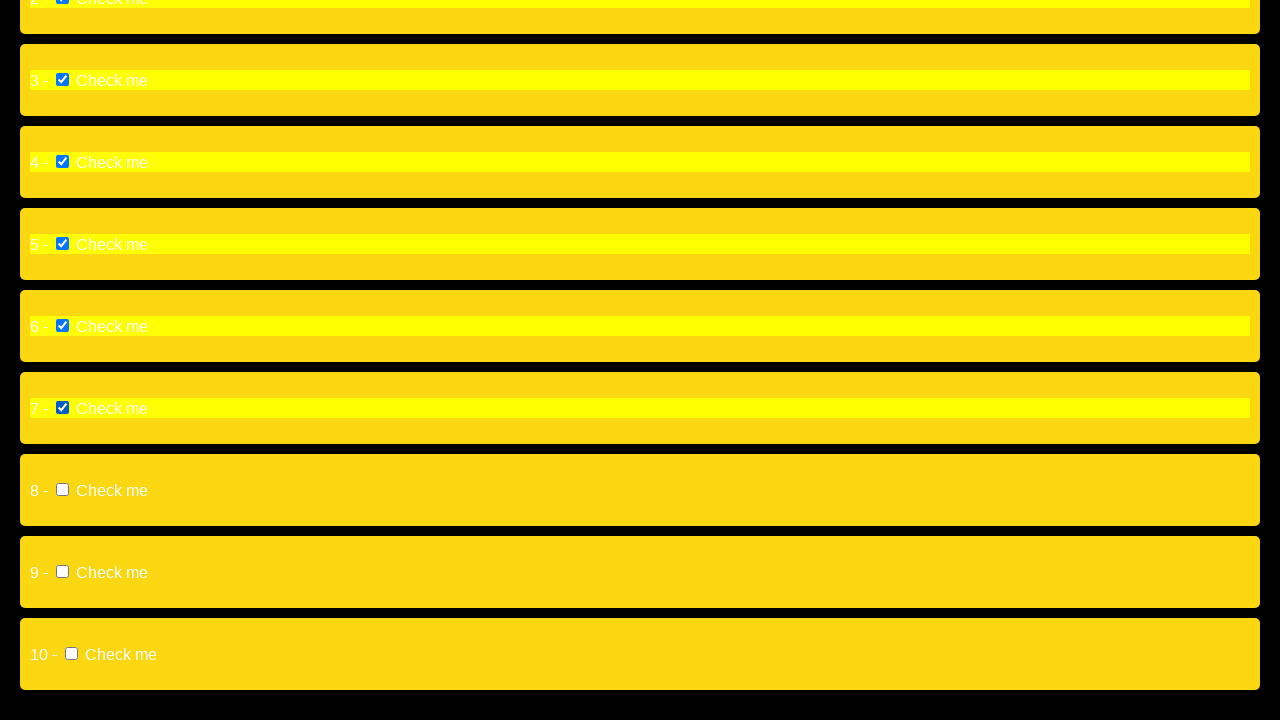

Clicked a checkbox input at (62, 490) on input >> nth=8
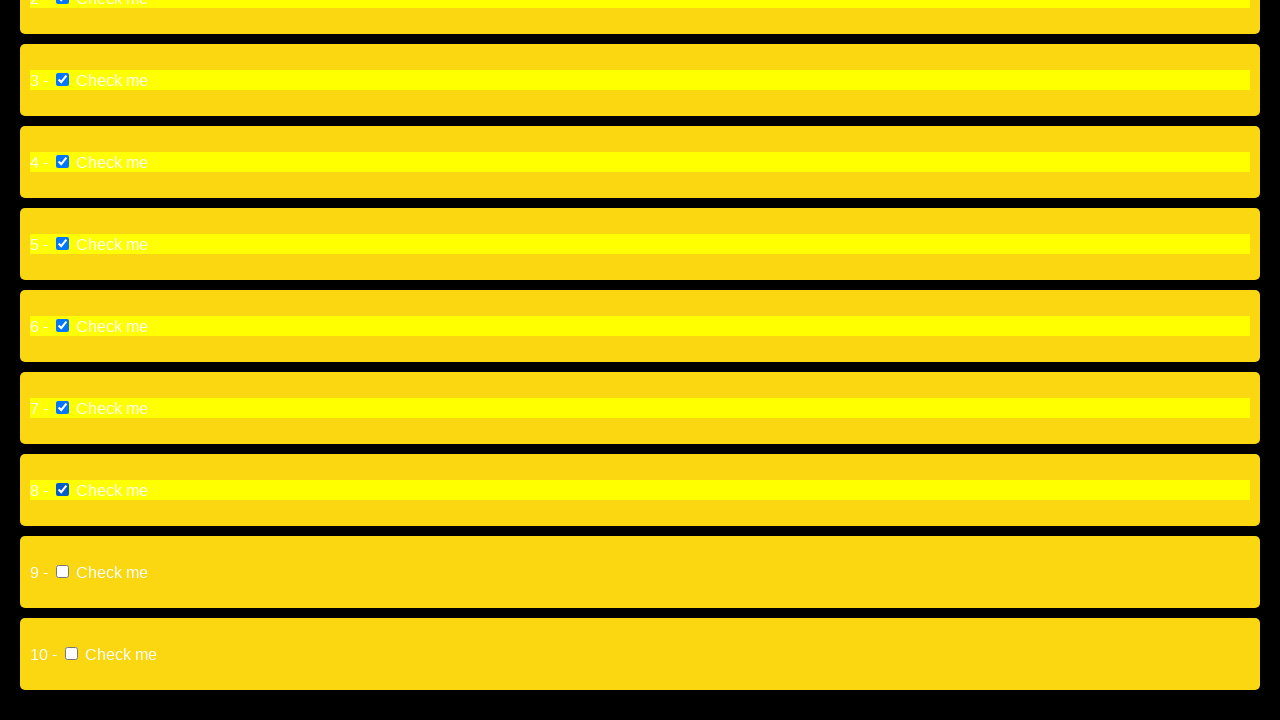

Clicked a checkbox input at (62, 572) on input >> nth=9
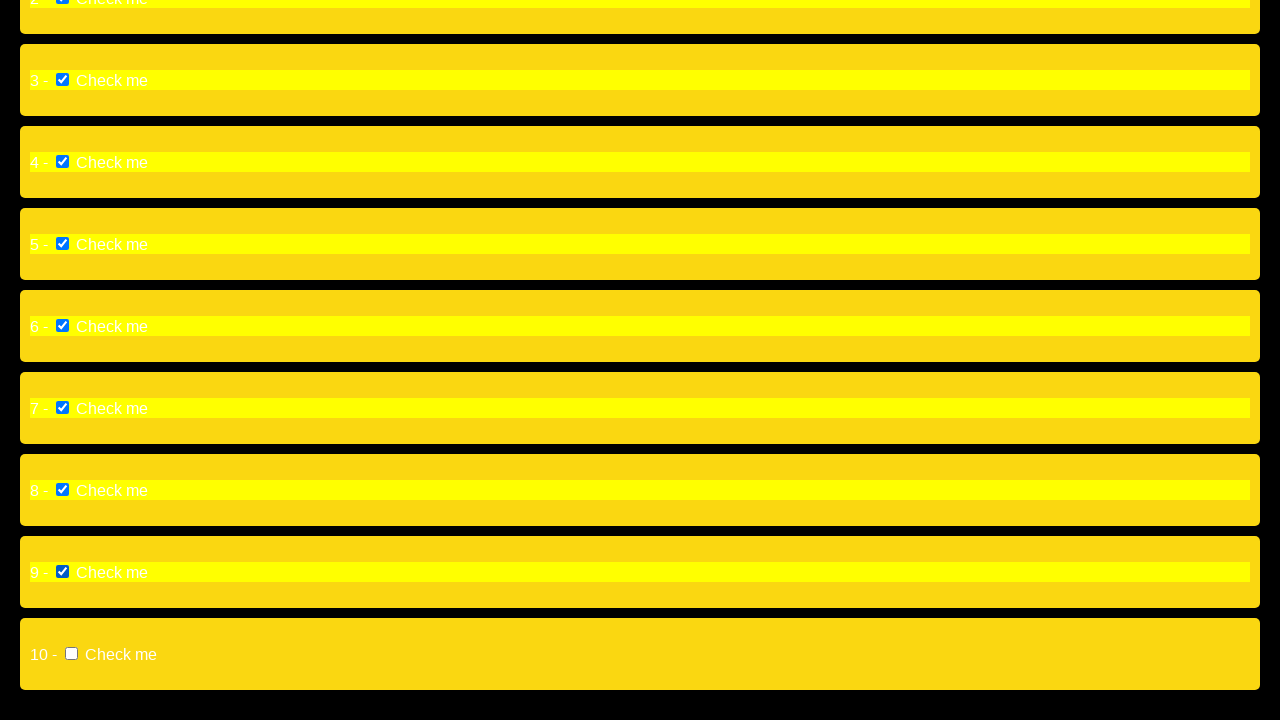

Clicked a checkbox input at (72, 654) on input >> nth=10
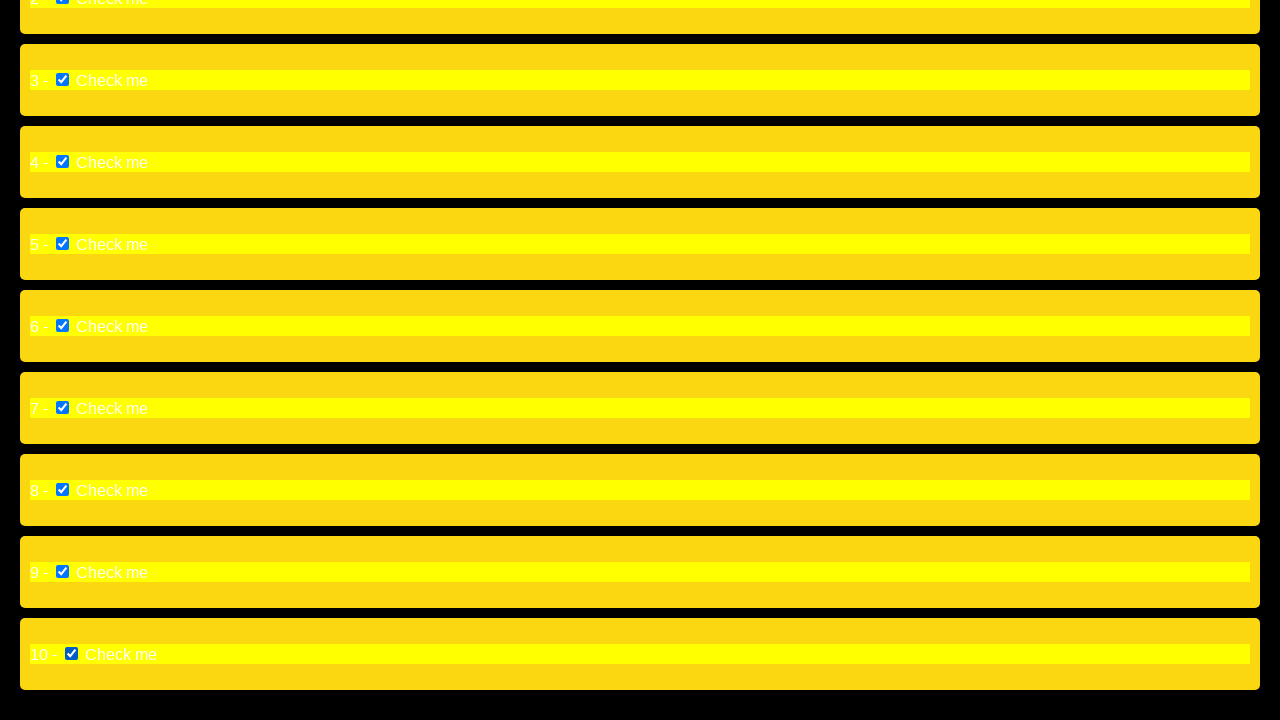

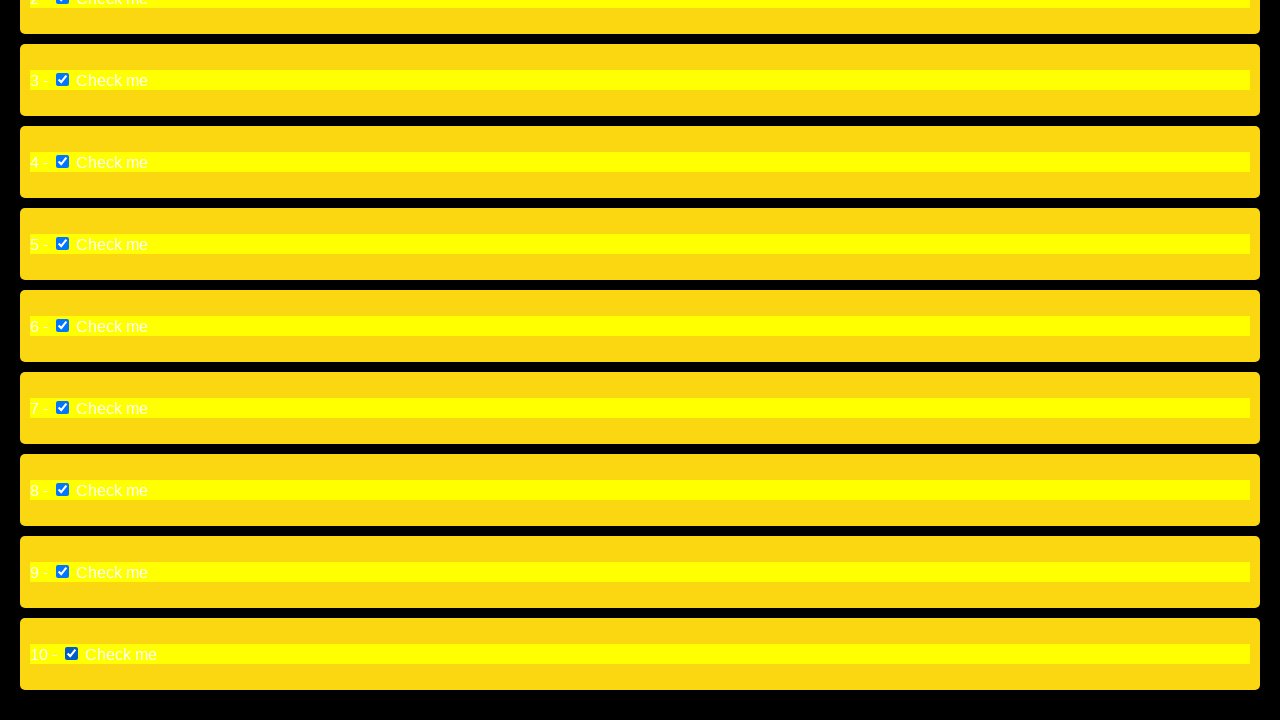